Tests adding a new todo item to the AngularJS homepage todo list by entering text and clicking the add button

Starting URL: http://www.angularjs.org

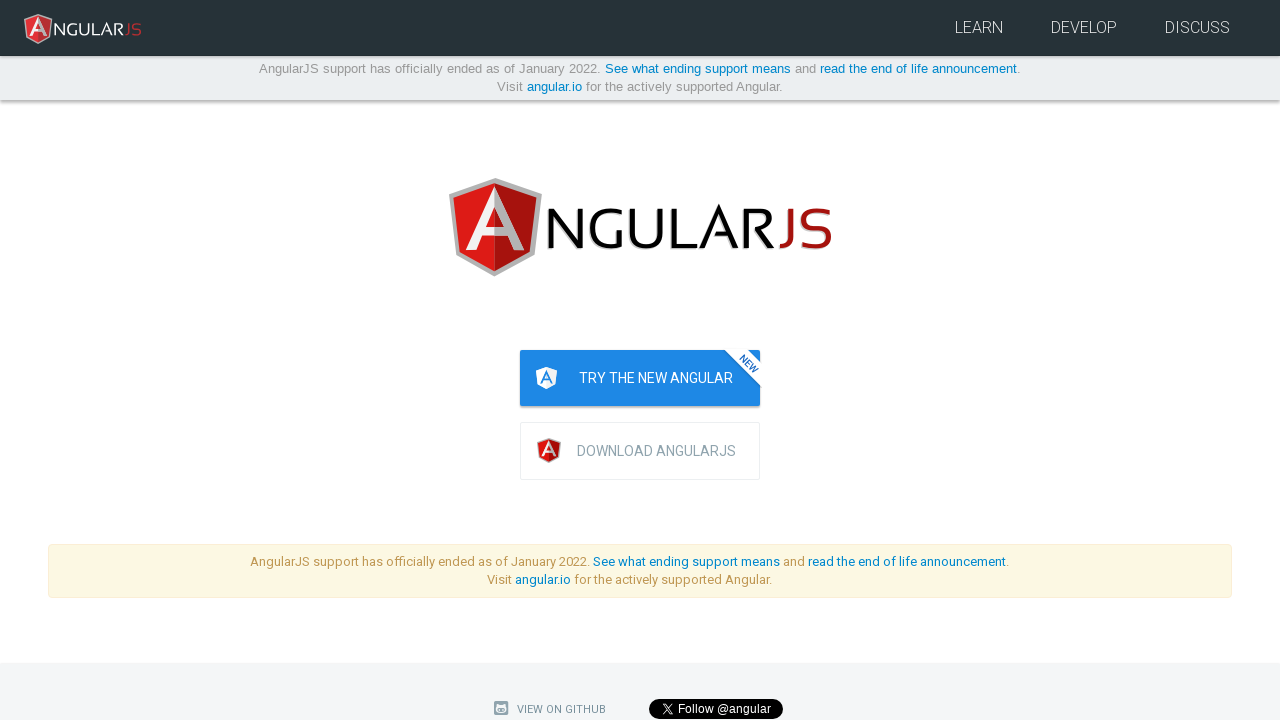

Todo list loaded and visible
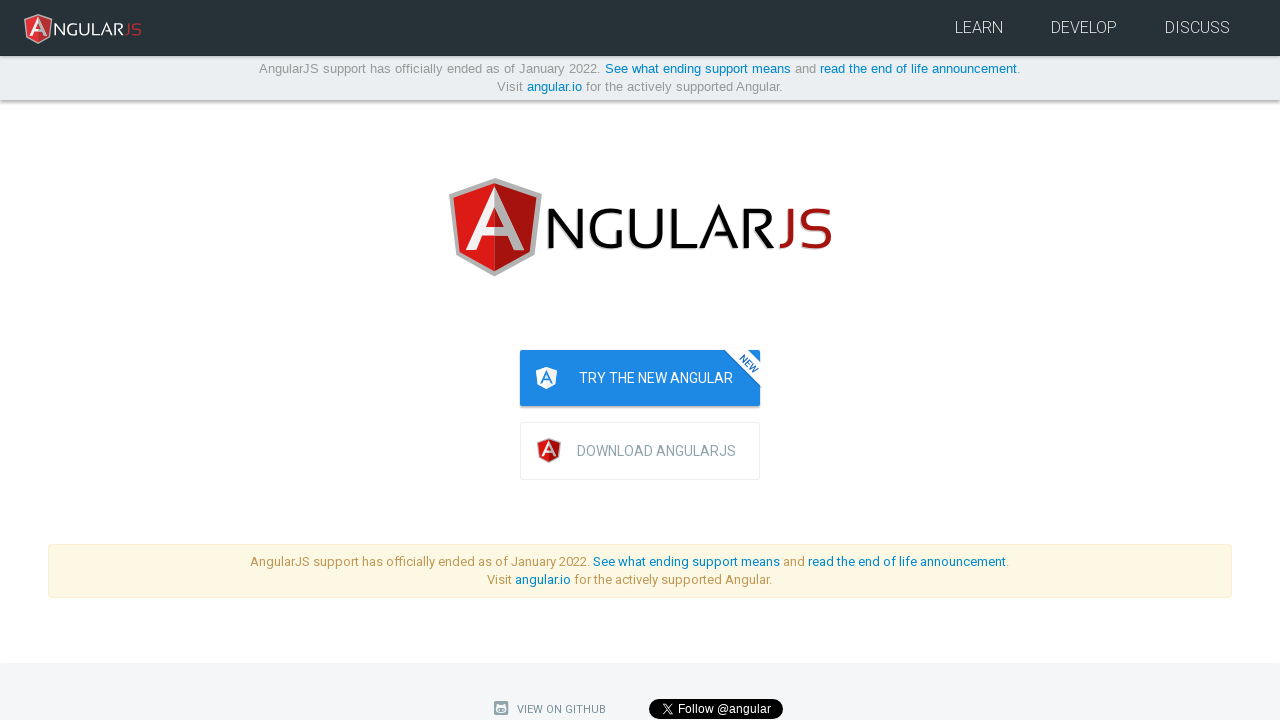

Entered 'write a protractor test' in todo input field on input[ng-model='todoList.todoText']
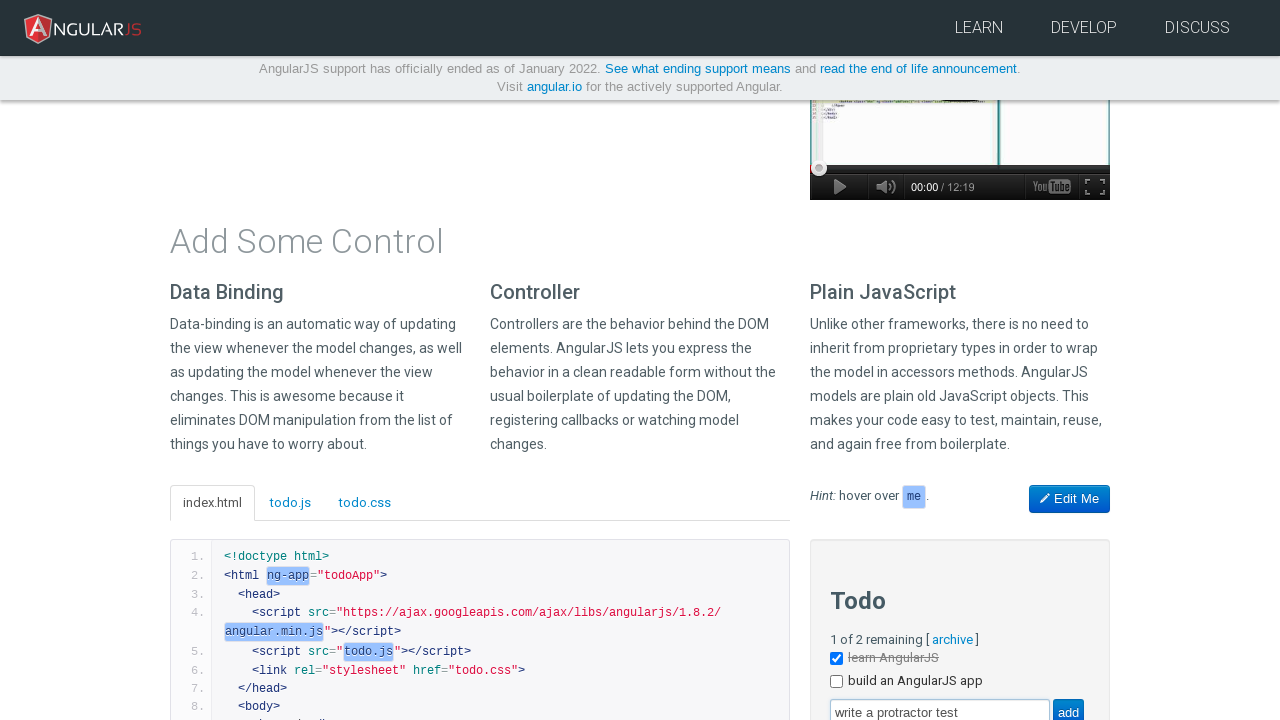

Clicked the add button to create new todo at (1068, 706) on input[value='add']
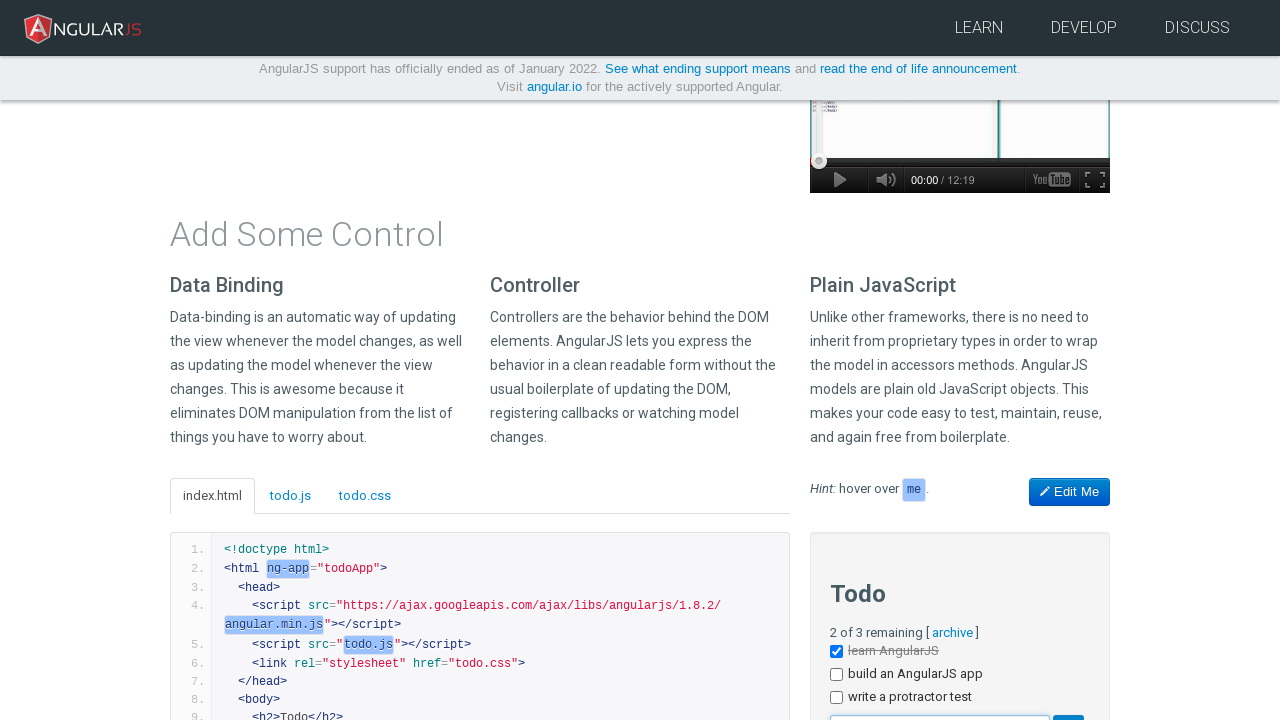

New todo item 'write a protractor test' successfully added and visible
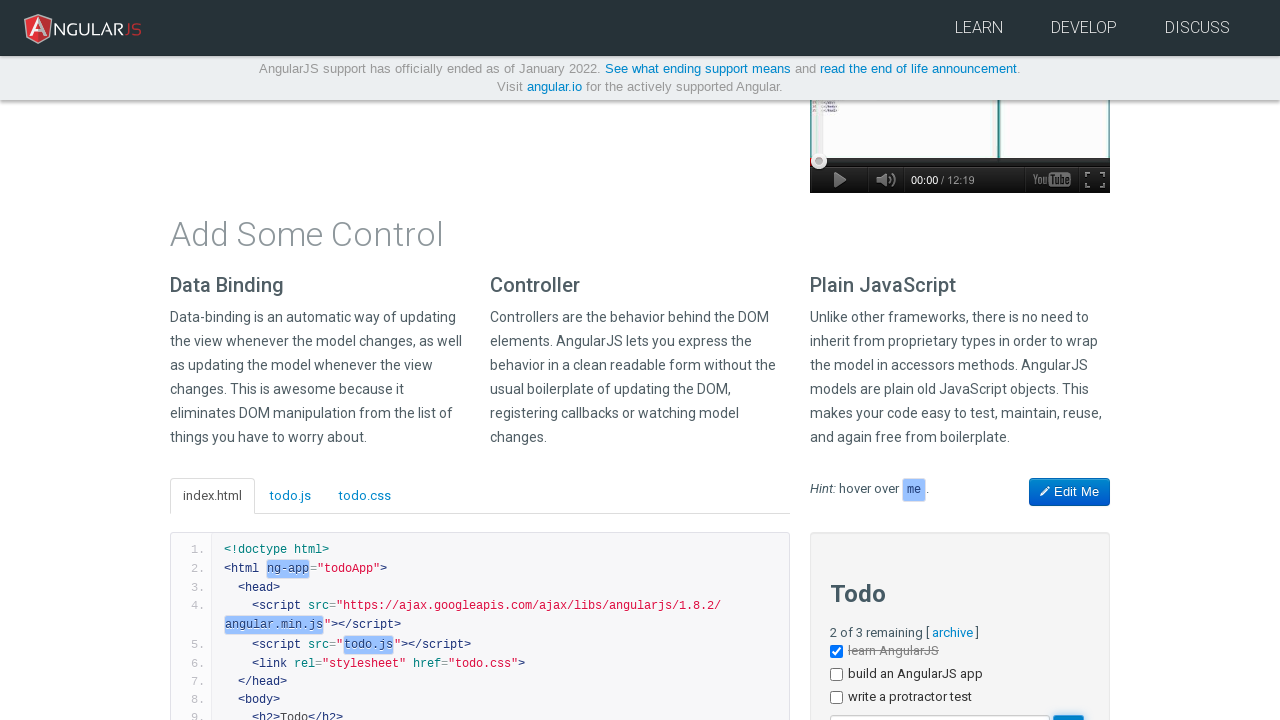

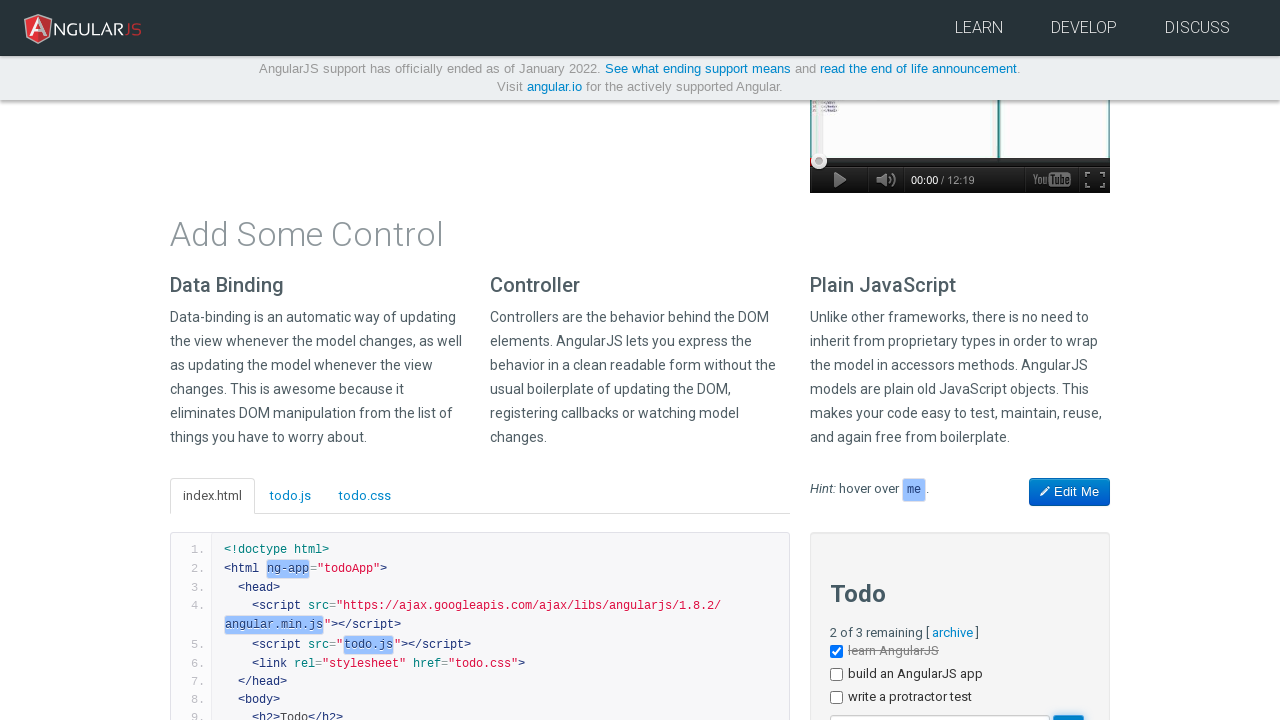